Tests that navigating to the Library of Congress website loads correctly by verifying the URL matches the expected value.

Starting URL: https://www.loc.gov/

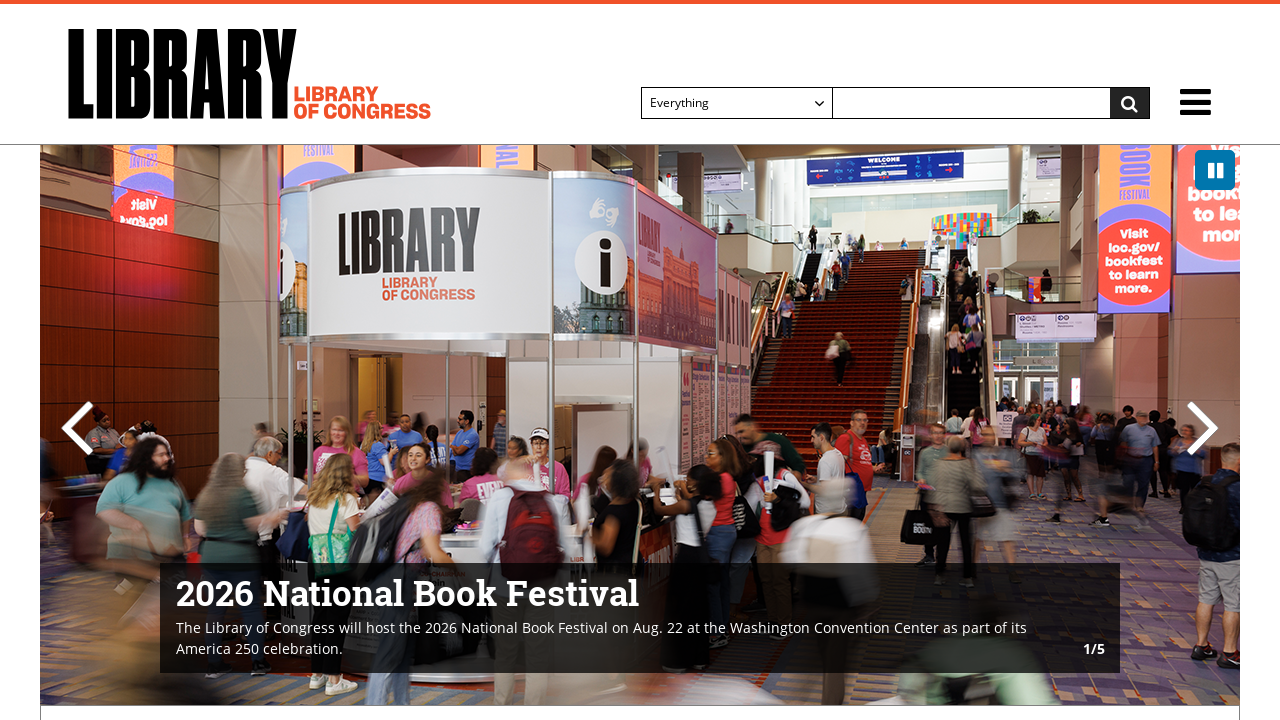

Set viewport size to 1920x1080
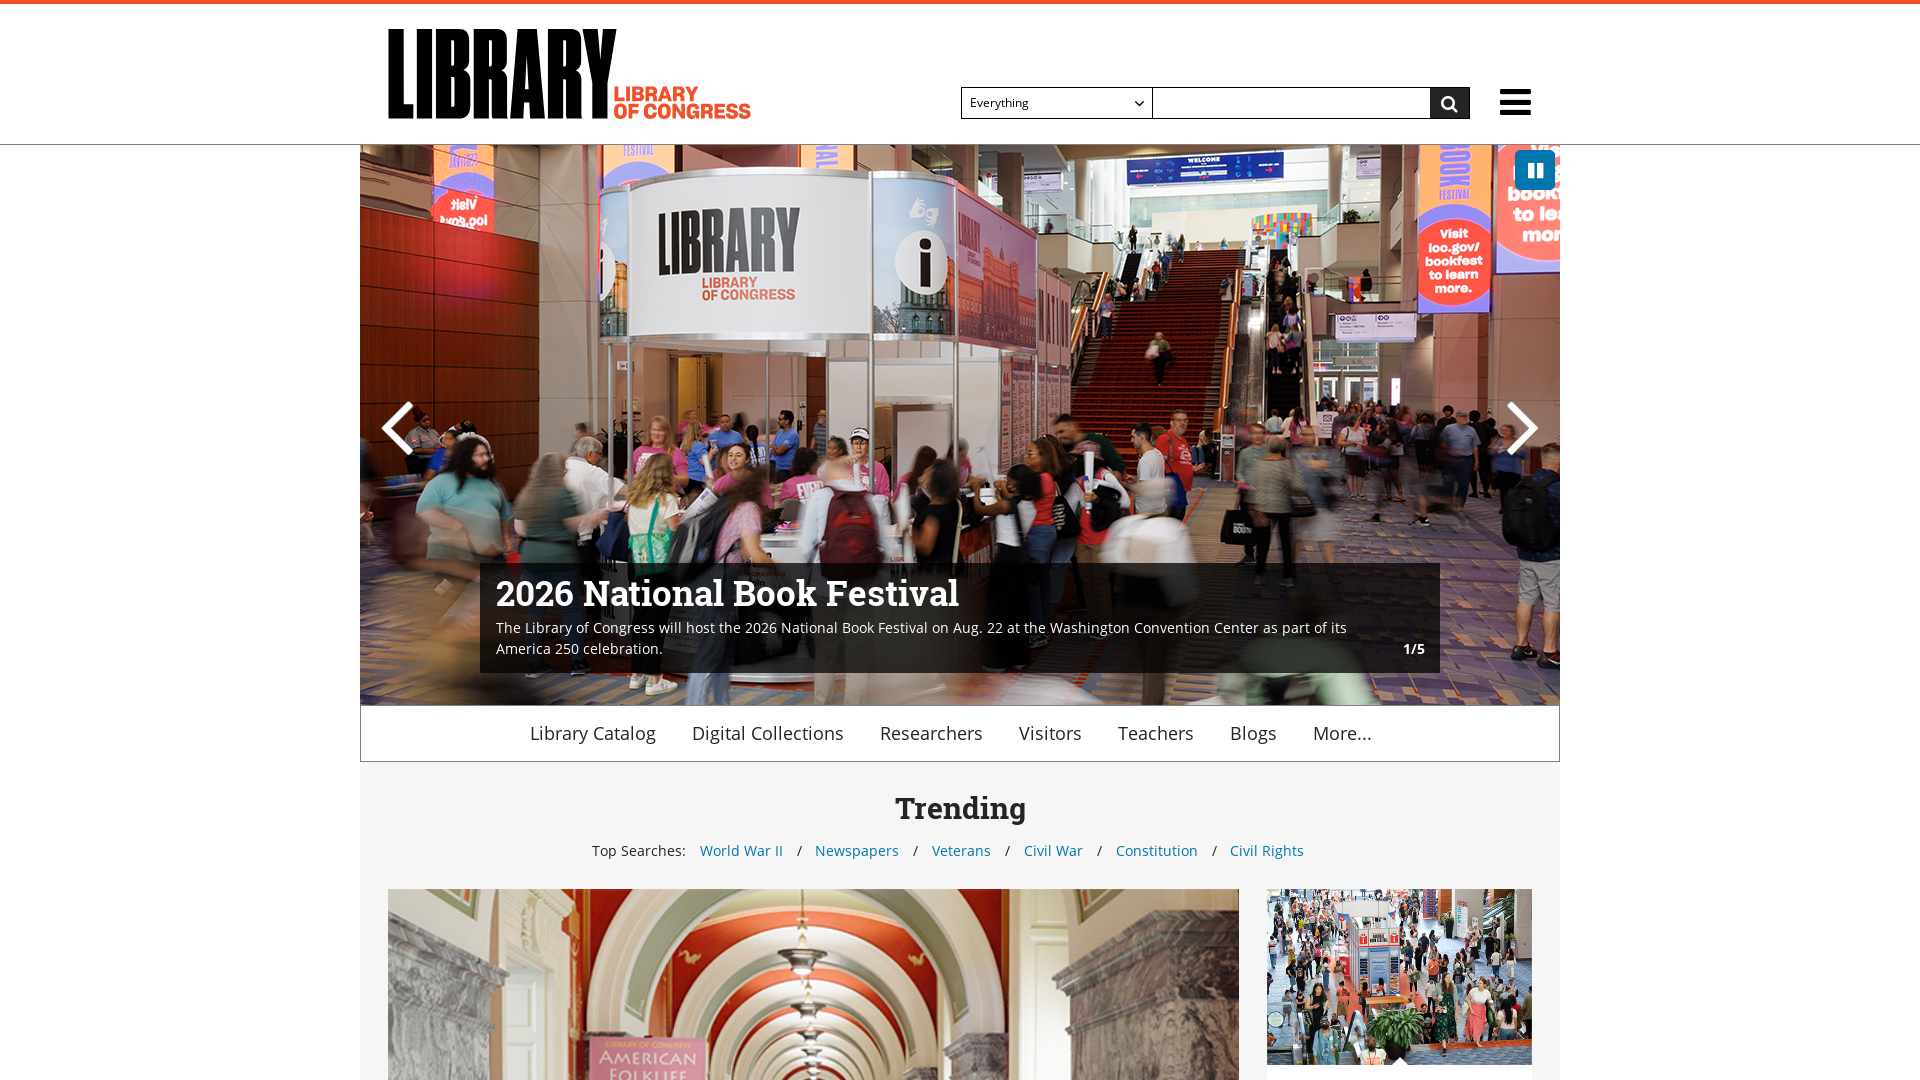

Verified URL matches https://www.loc.gov/
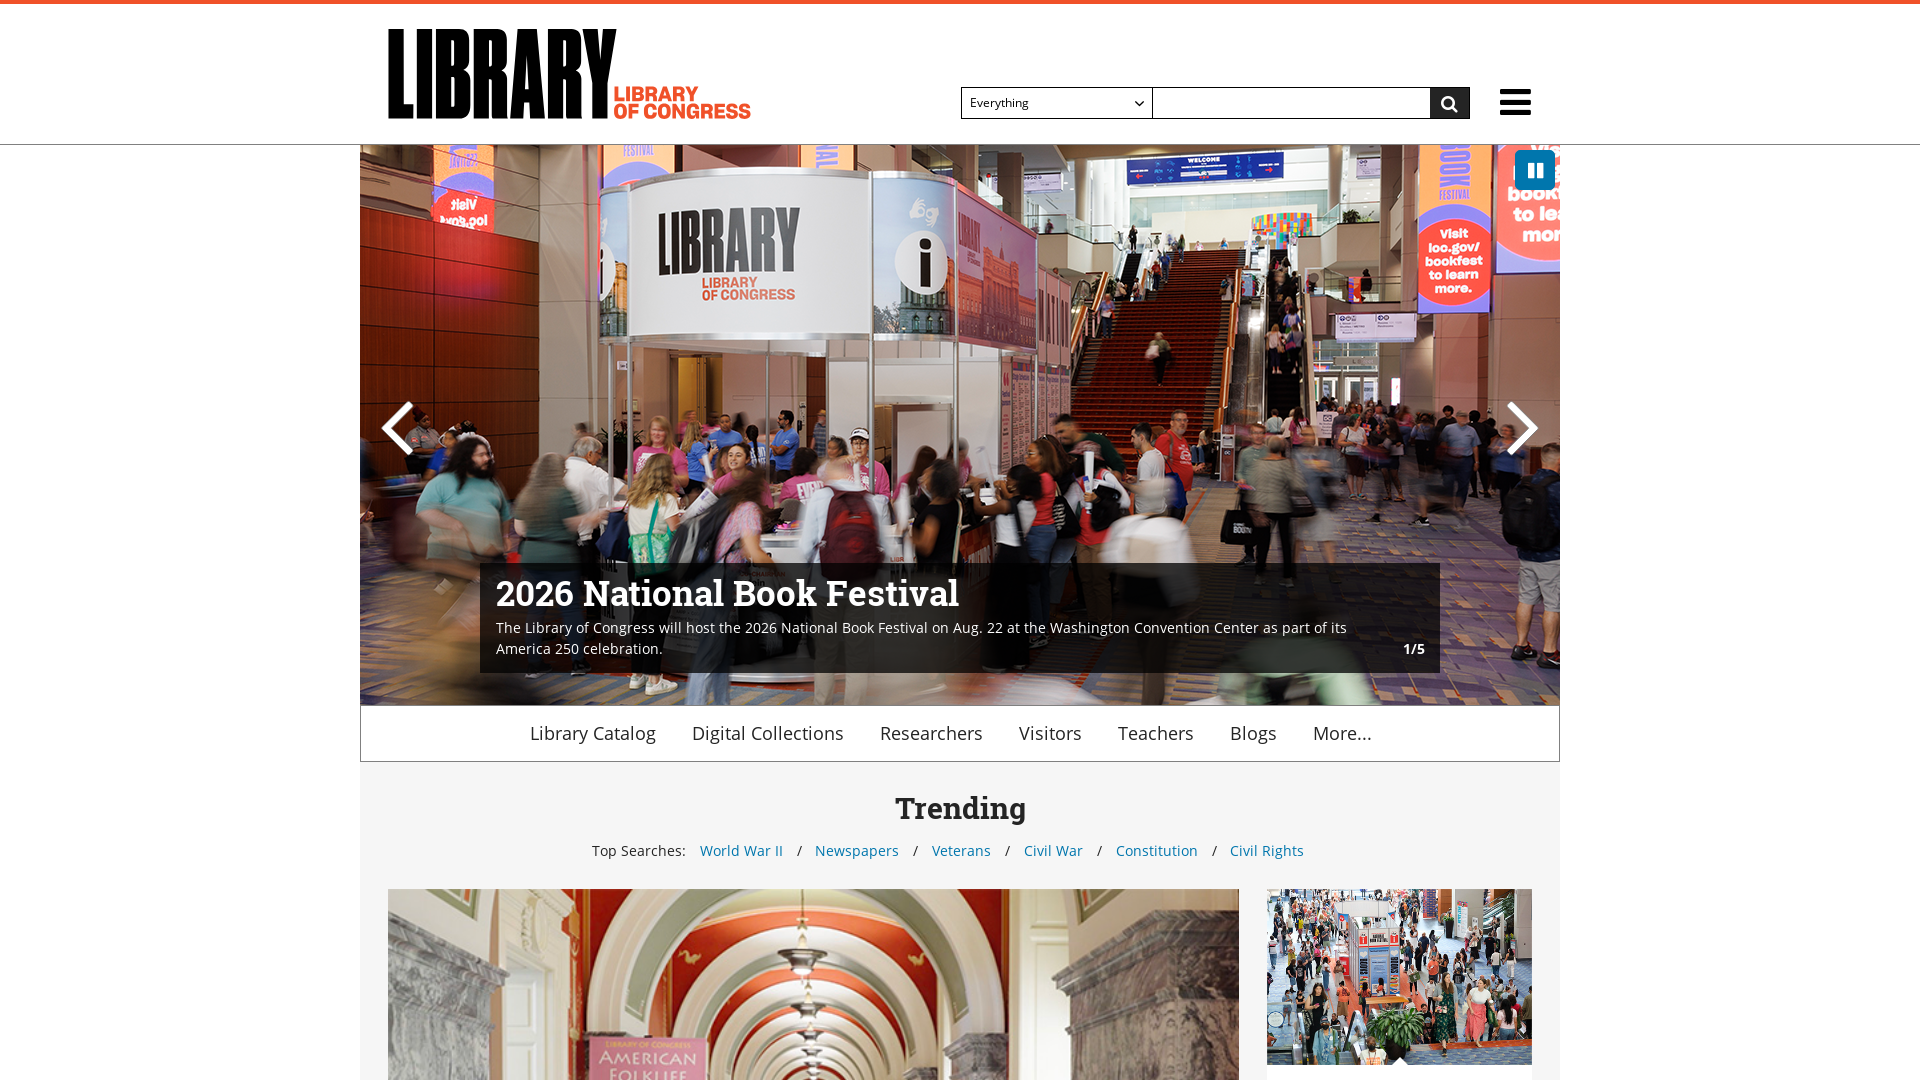

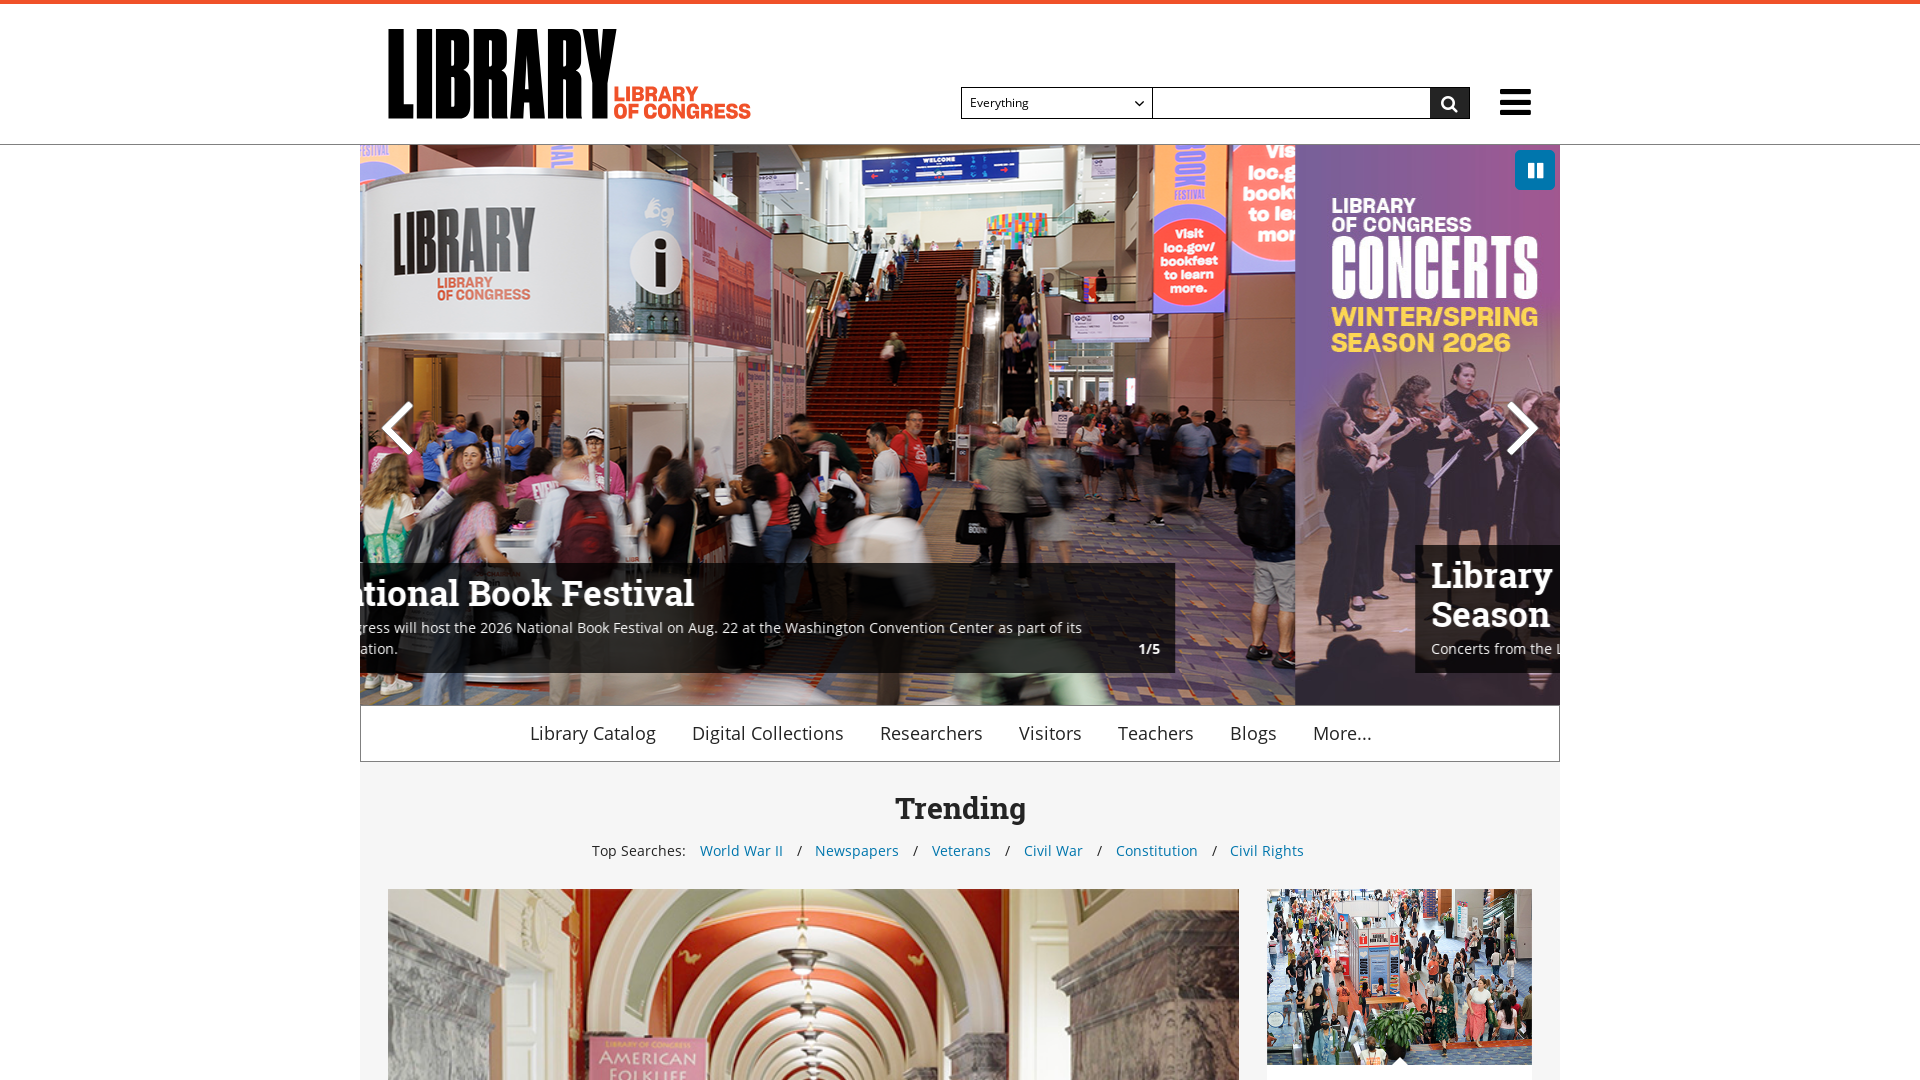